Tests JavaScript prompt popup handling by clicking a button that triggers a prompt dialog, entering text into the prompt, and accepting it

Starting URL: https://omayo.blogspot.com/

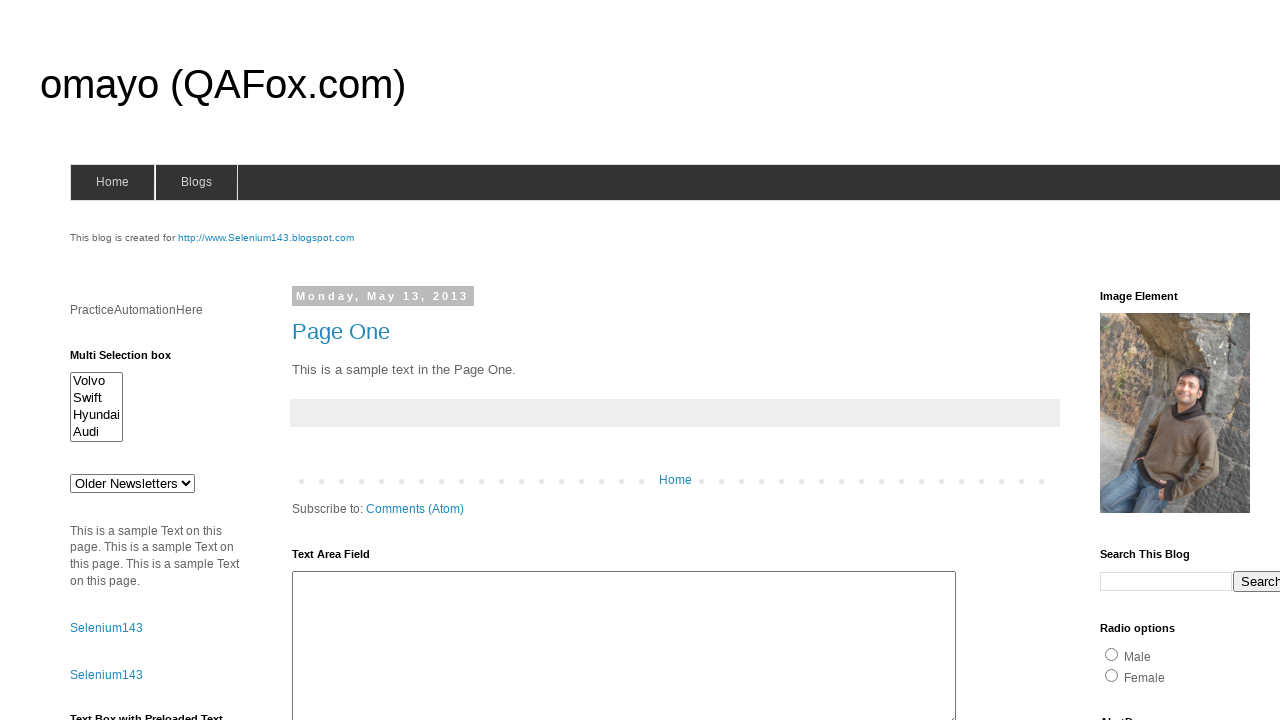

Clicked prompt button to trigger JavaScript dialog at (1140, 361) on #prompt
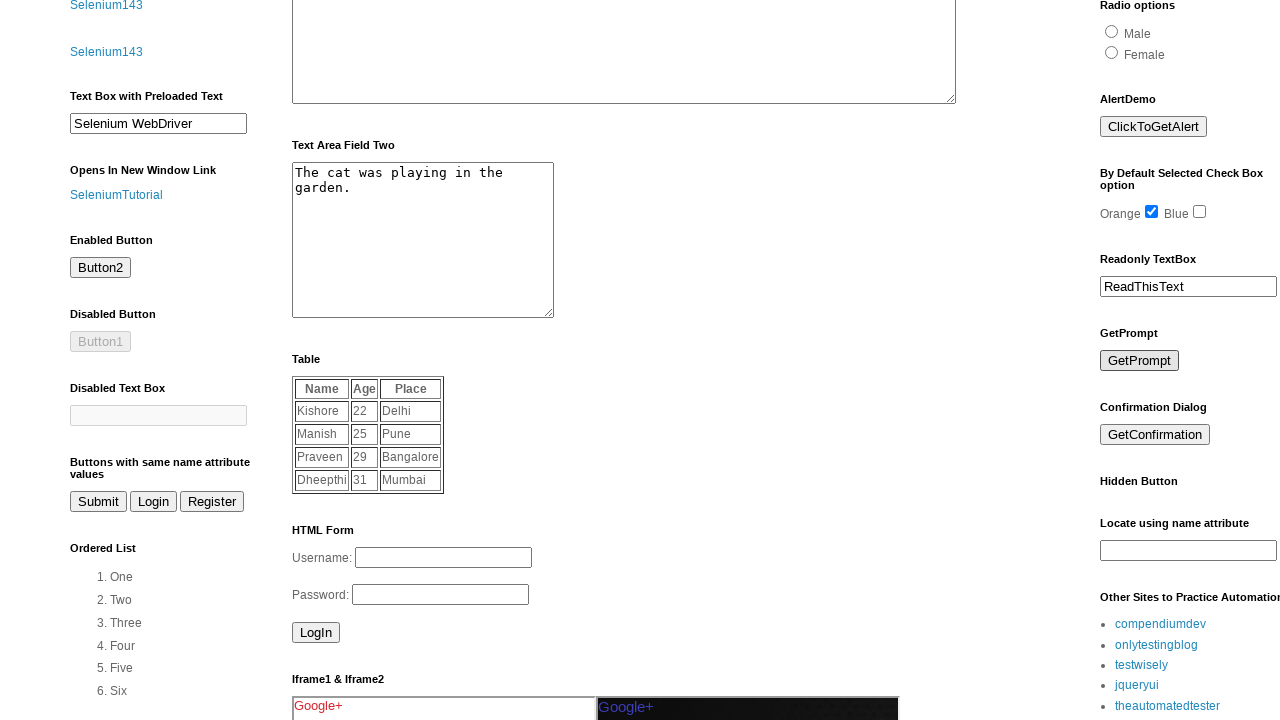

Registered dialog event handler
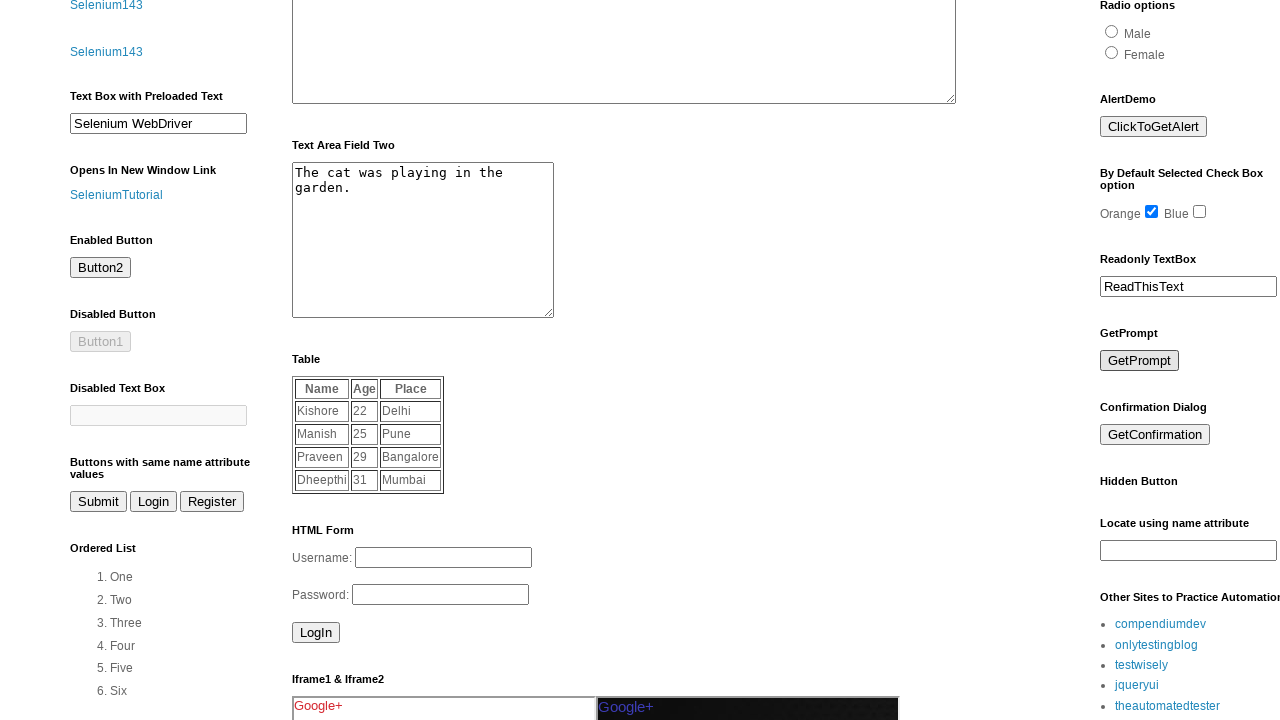

Clicked prompt button again to trigger dialog with handler active at (1140, 361) on #prompt
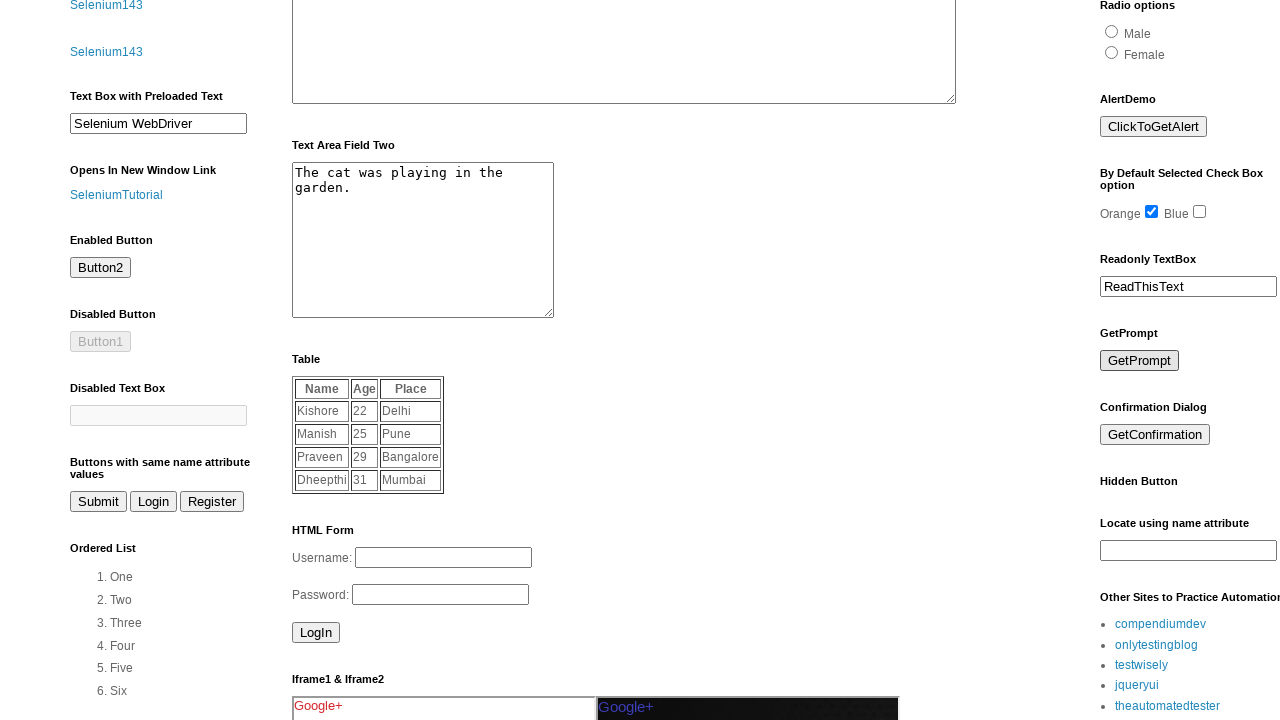

Waited for dialog handling to complete
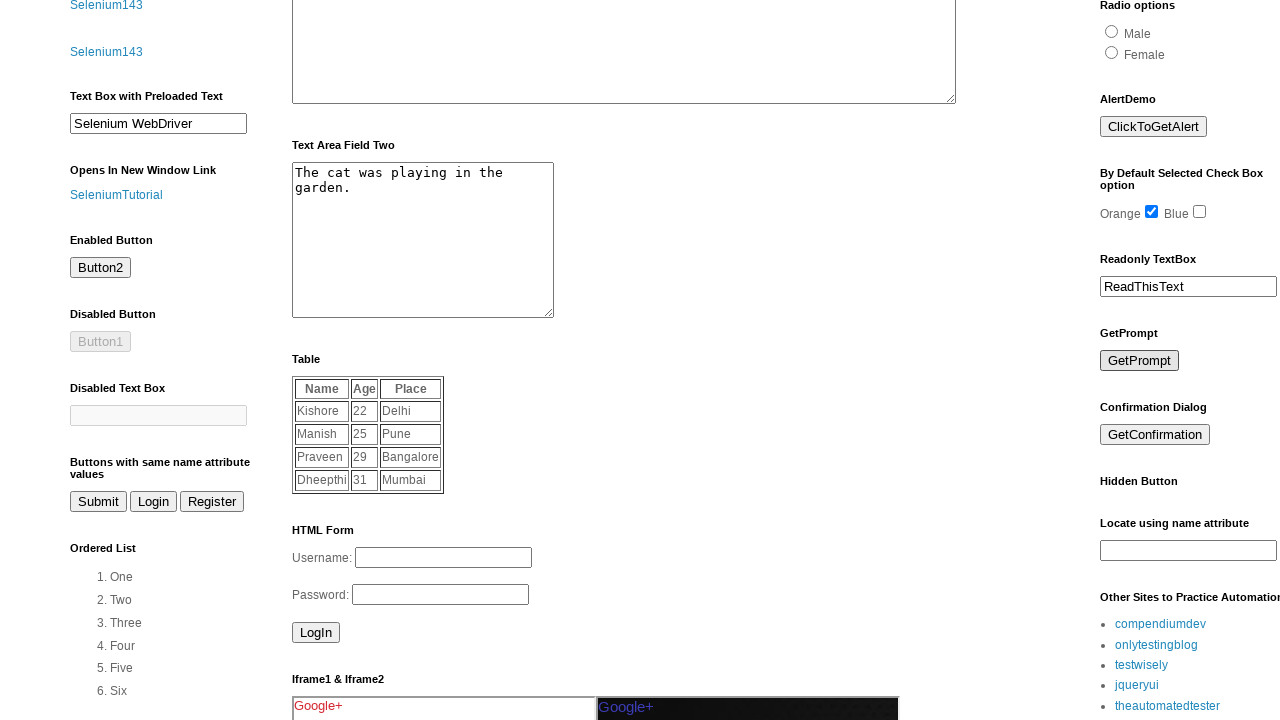

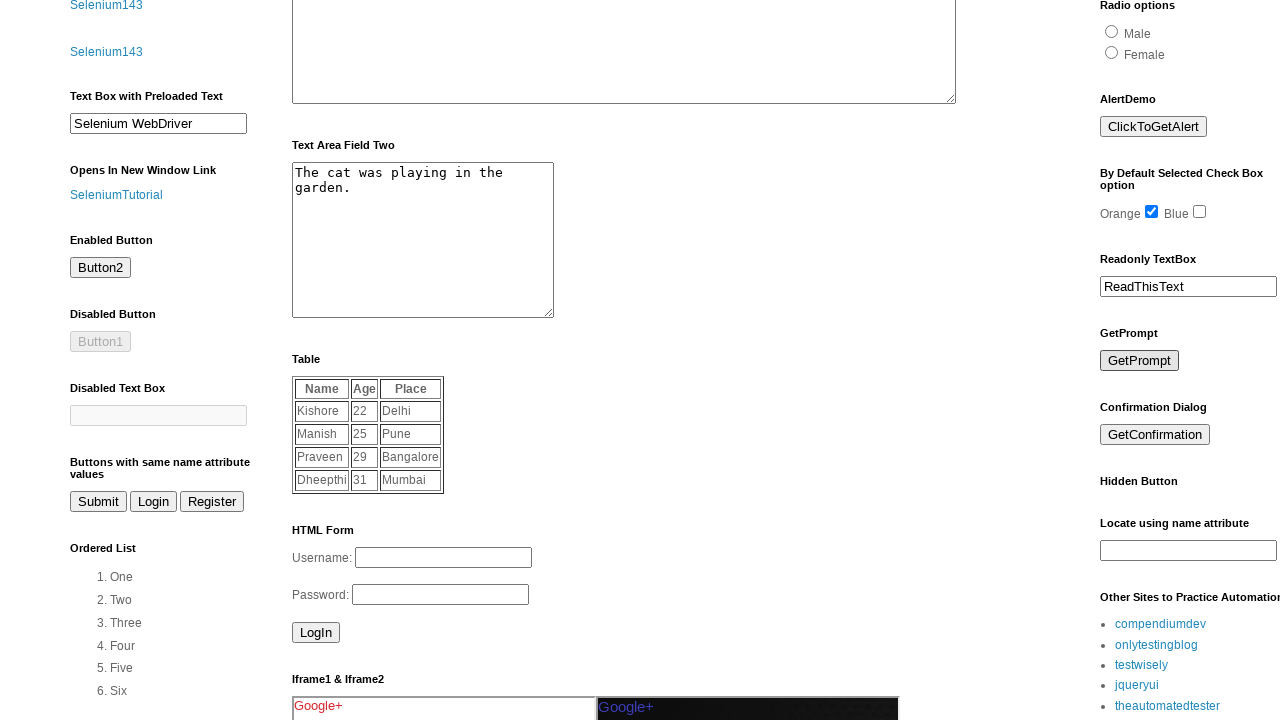